Tests the search functionality on Python.org by entering a search query "pycon" and verifying that results are returned

Starting URL: https://www.python.org

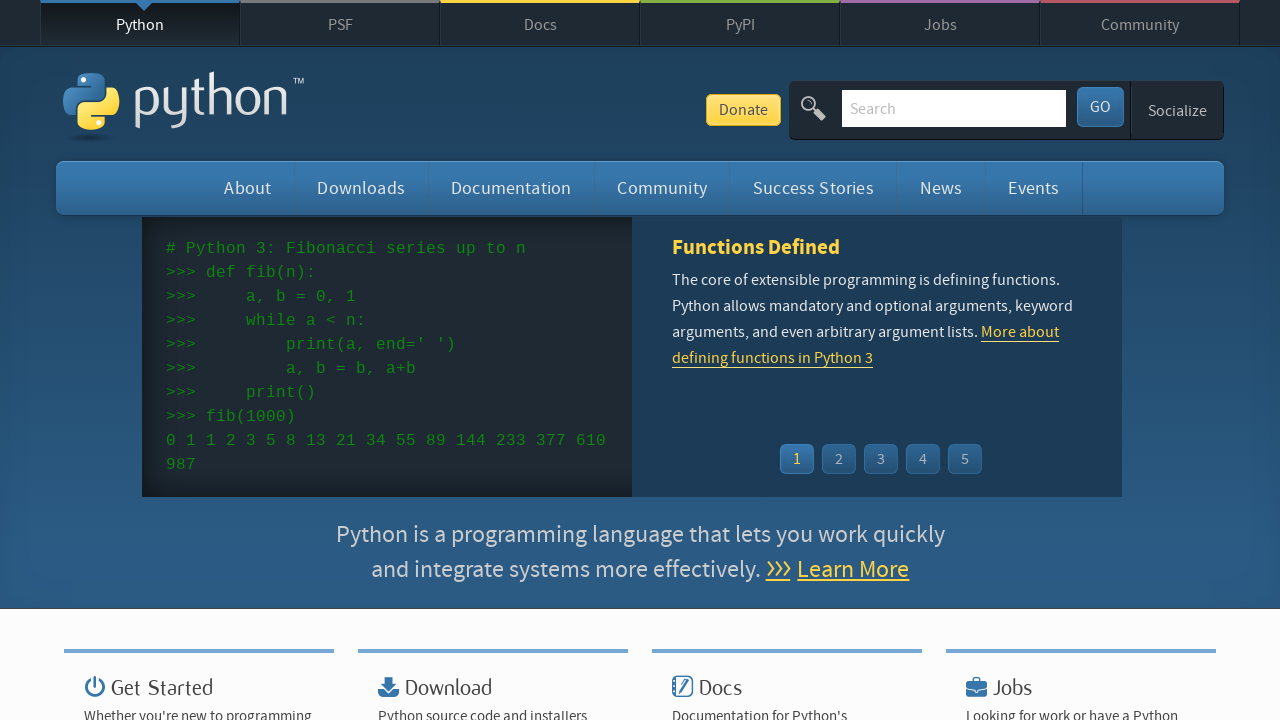

Search input field loaded on Python.org
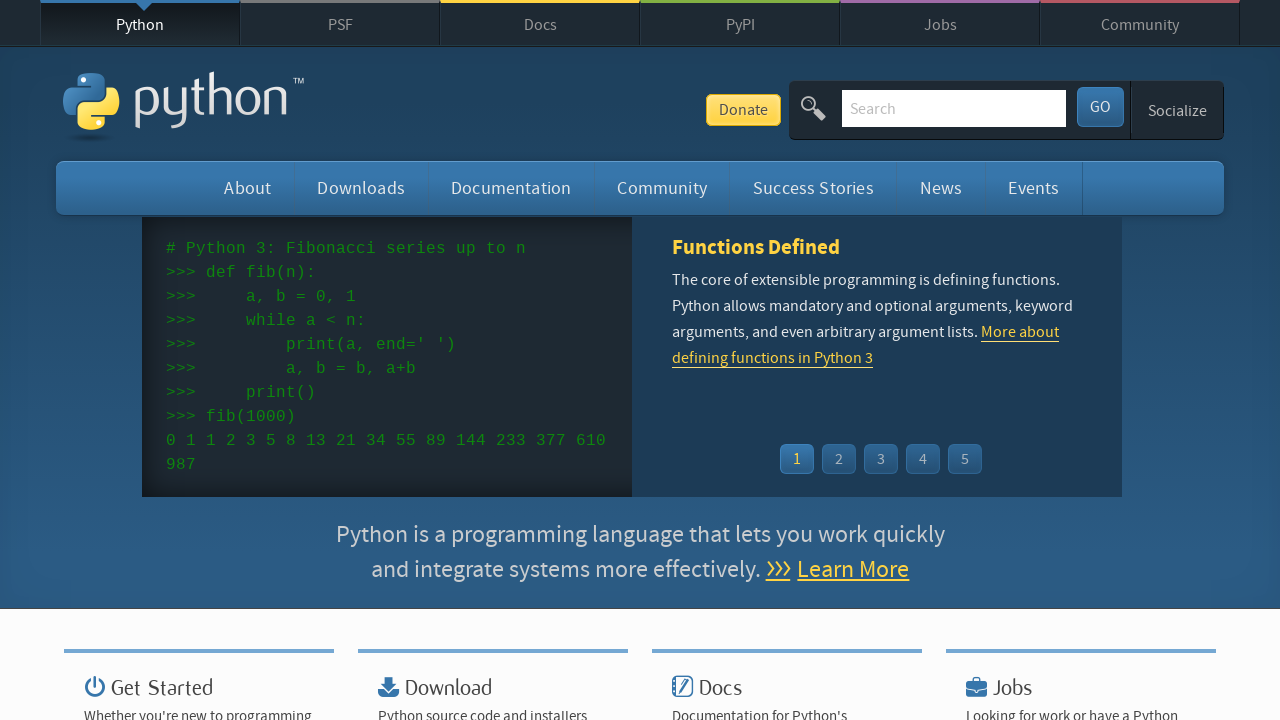

Entered search query 'pycon' into search field on input[name='q']
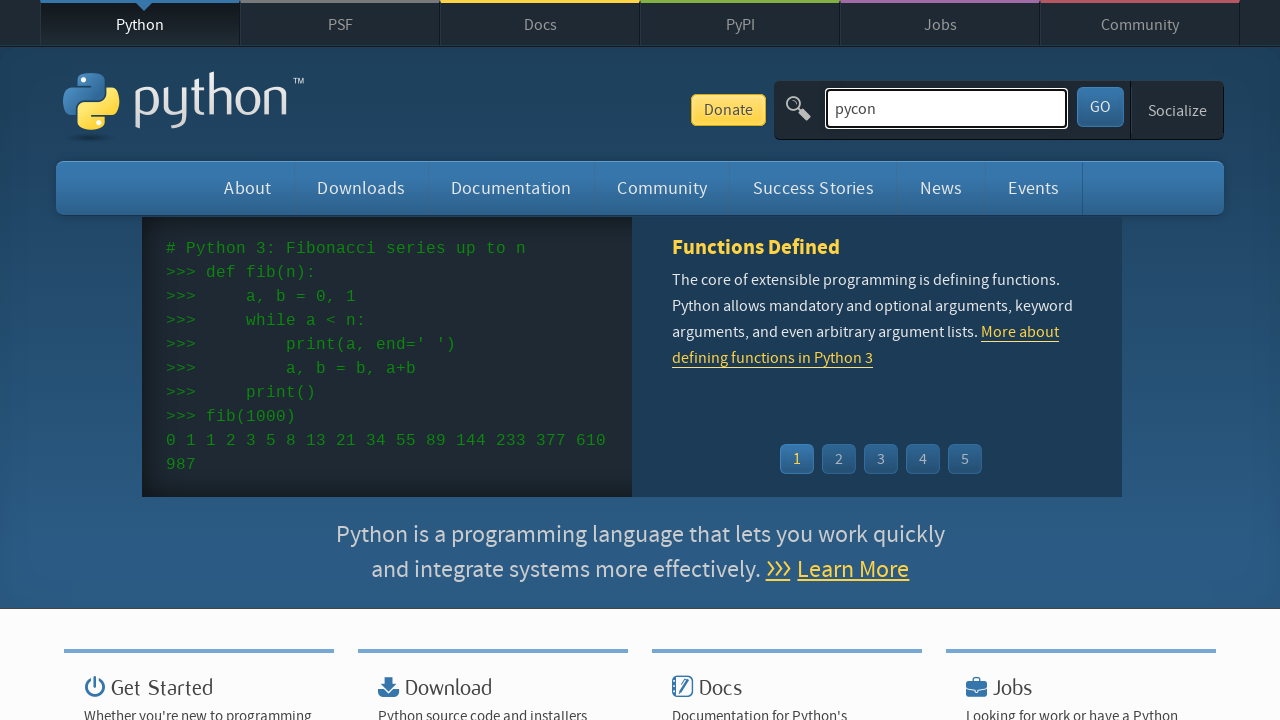

Pressed Enter to submit search for 'pycon' on input[name='q']
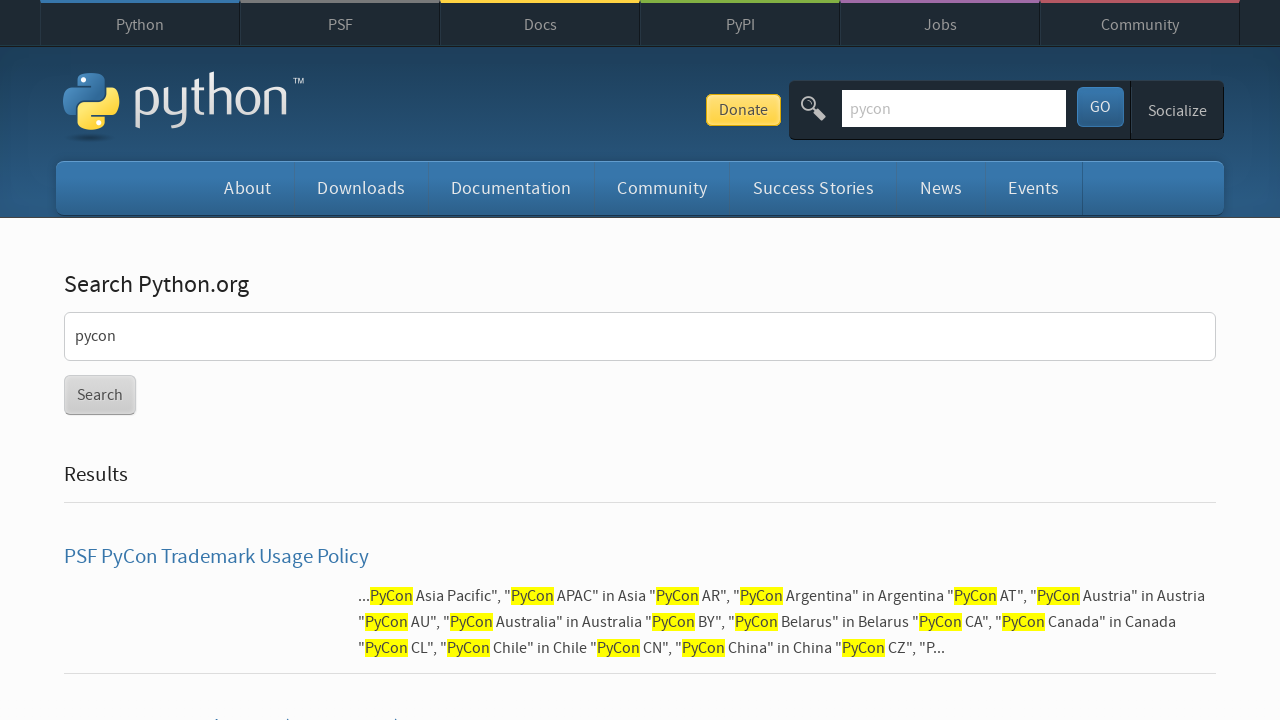

Search results page fully loaded
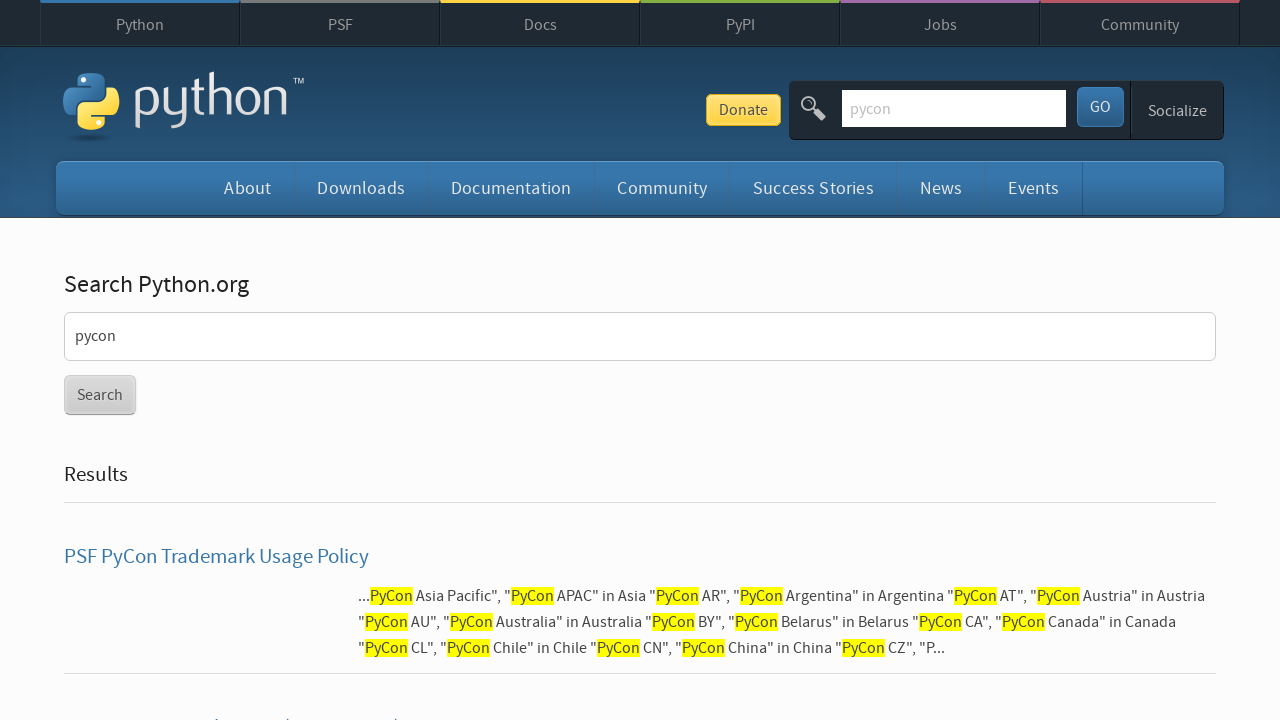

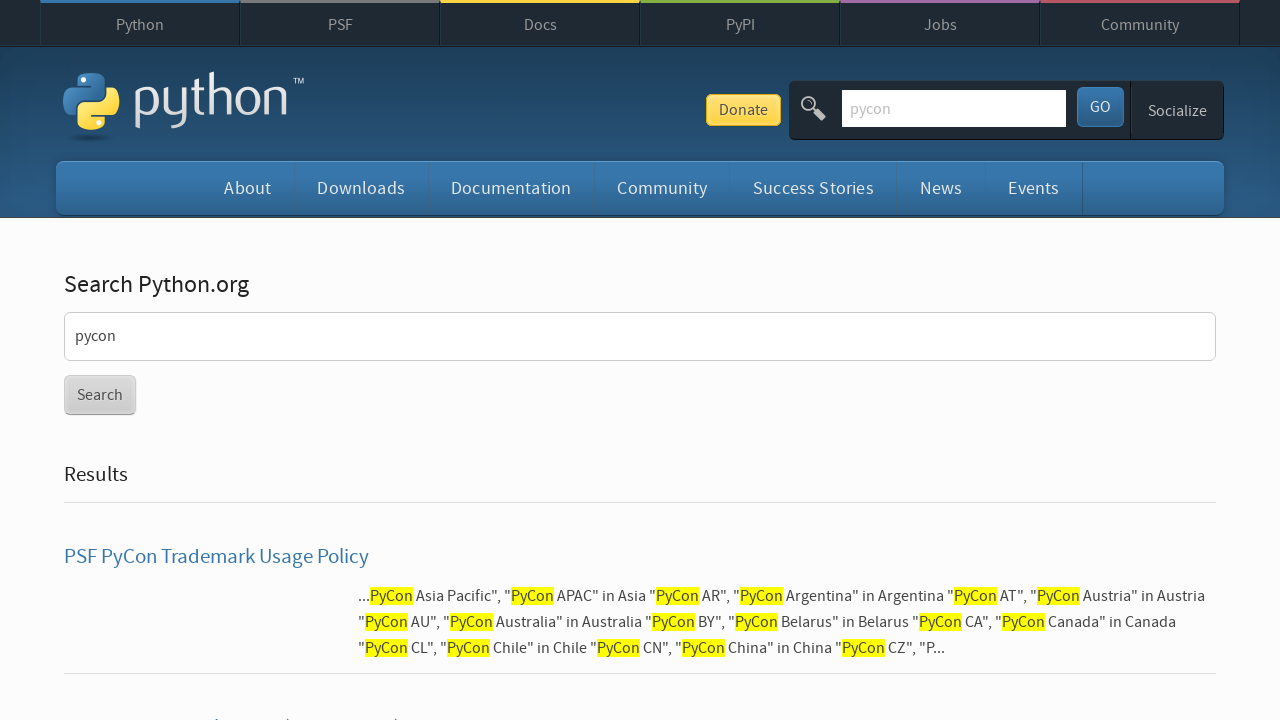